Navigates to the Tabs widget page, clicks on the Use tab, and verifies its content is displayed.

Starting URL: https://demoqa.com

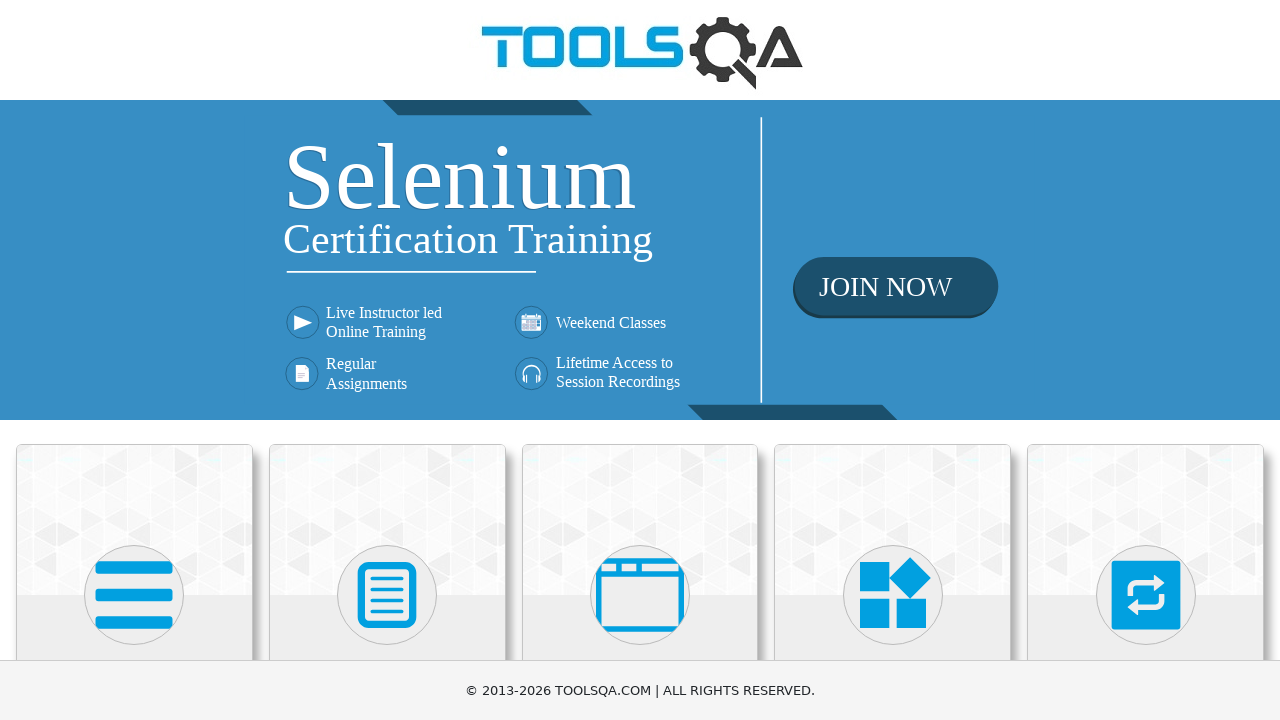

Navigated to DemoQA homepage
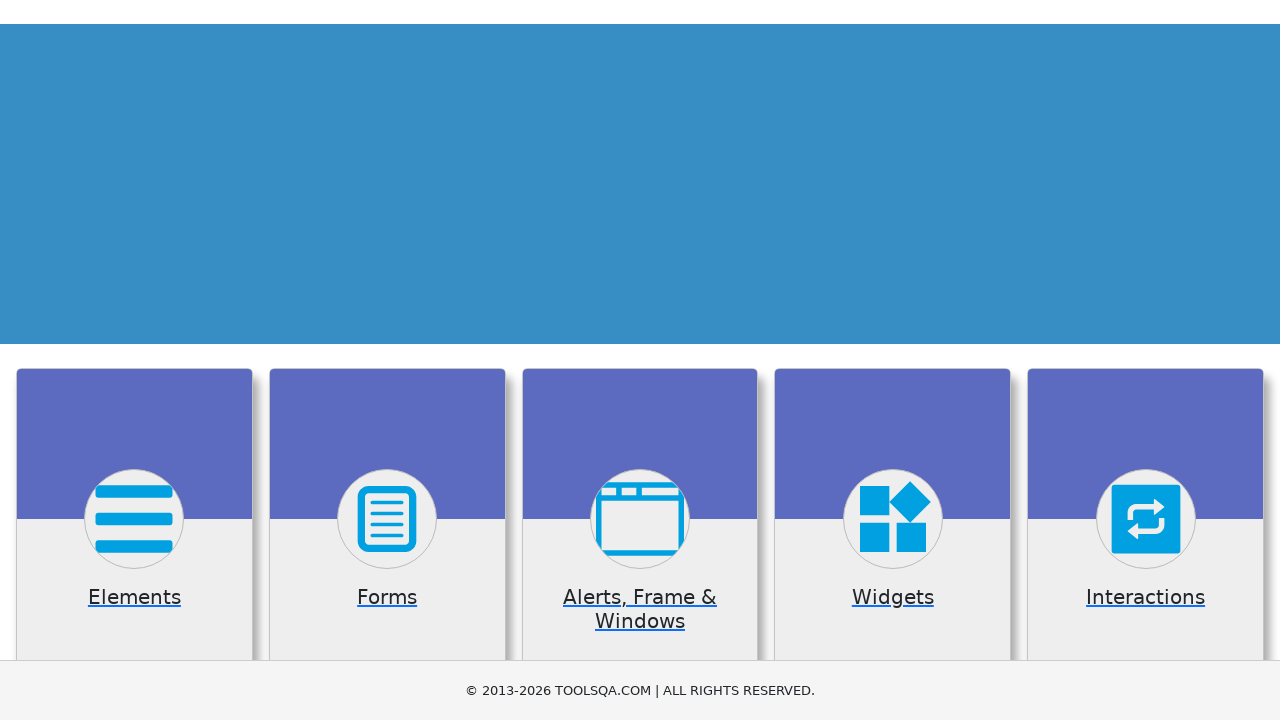

Clicked on Widgets section heading at (893, 360) on internal:role=heading[name="Widgets"i]
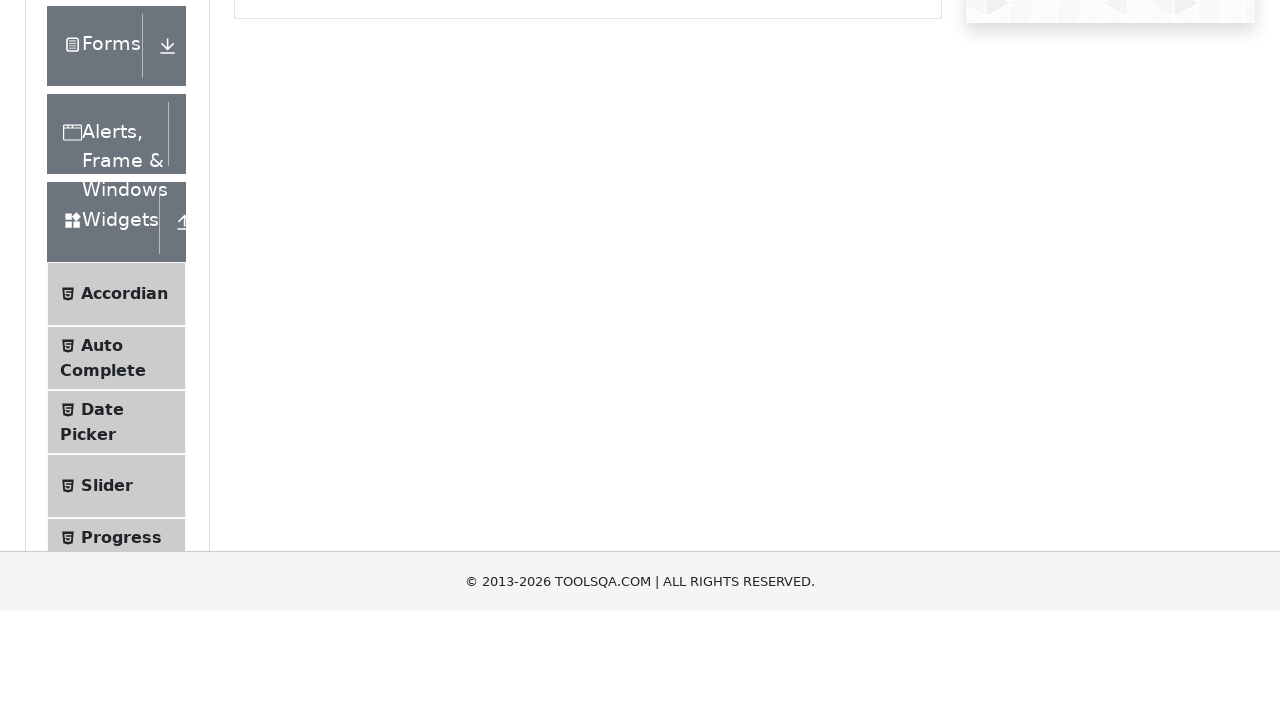

Clicked on Tabs menu item at (101, 361) on internal:text="Tabs"i
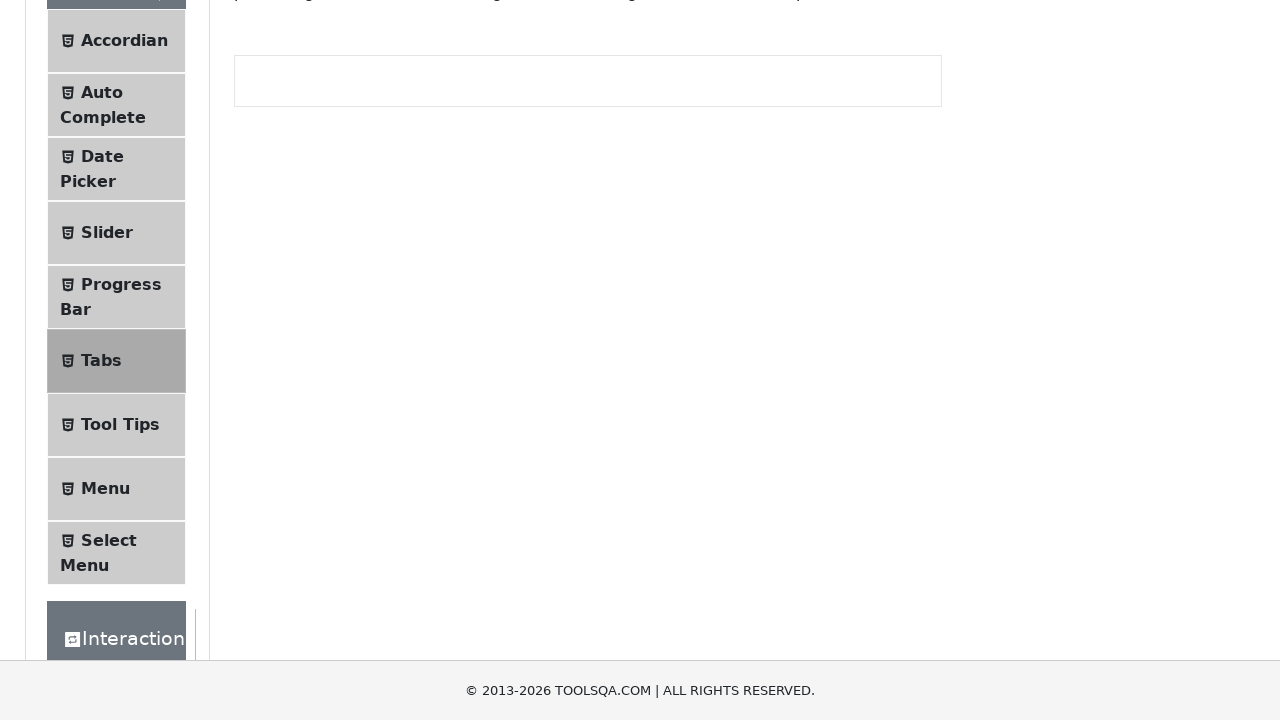

Clicked on the Use tab at (424, 284) on internal:role=tab[name="Use"i]
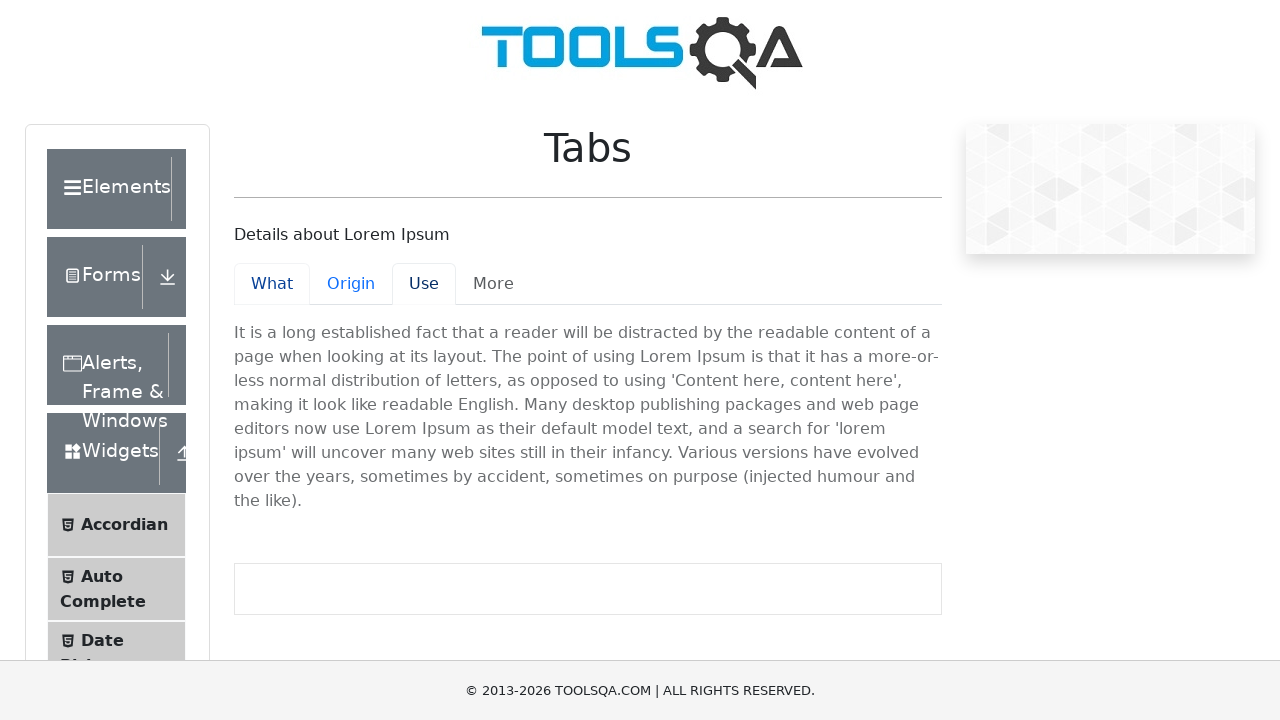

Verified Use tab content is displayed with expected text
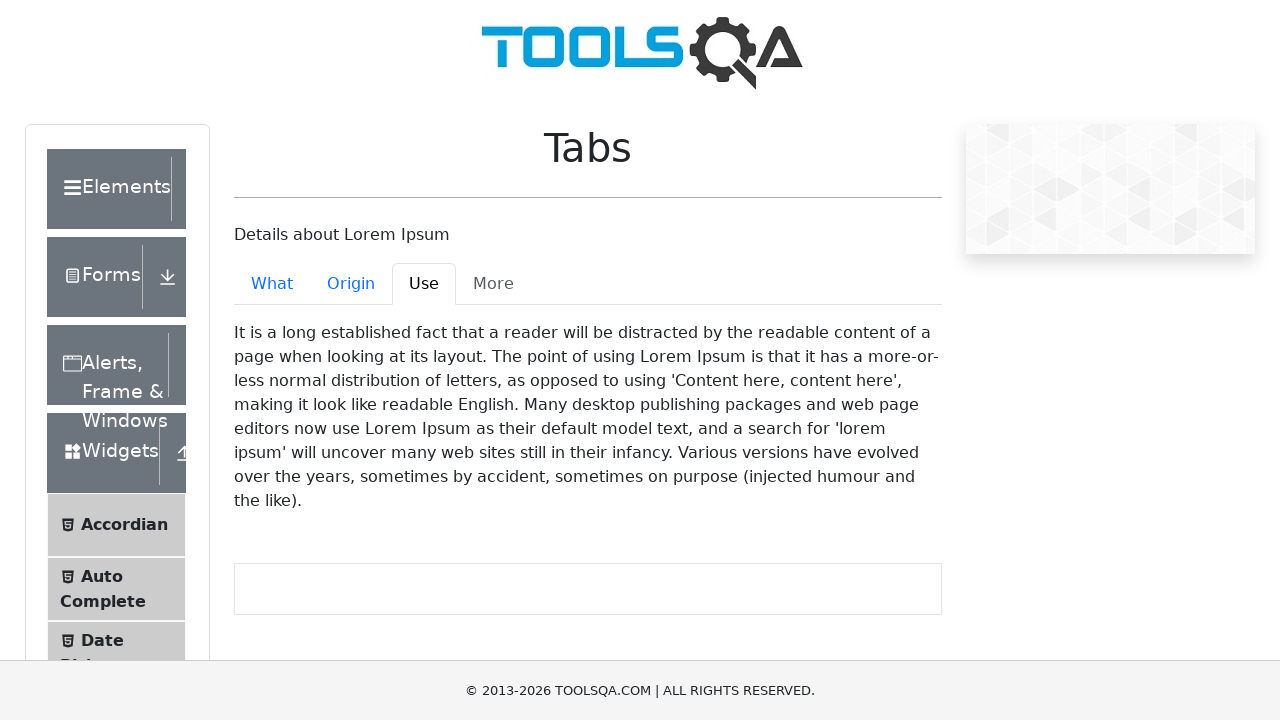

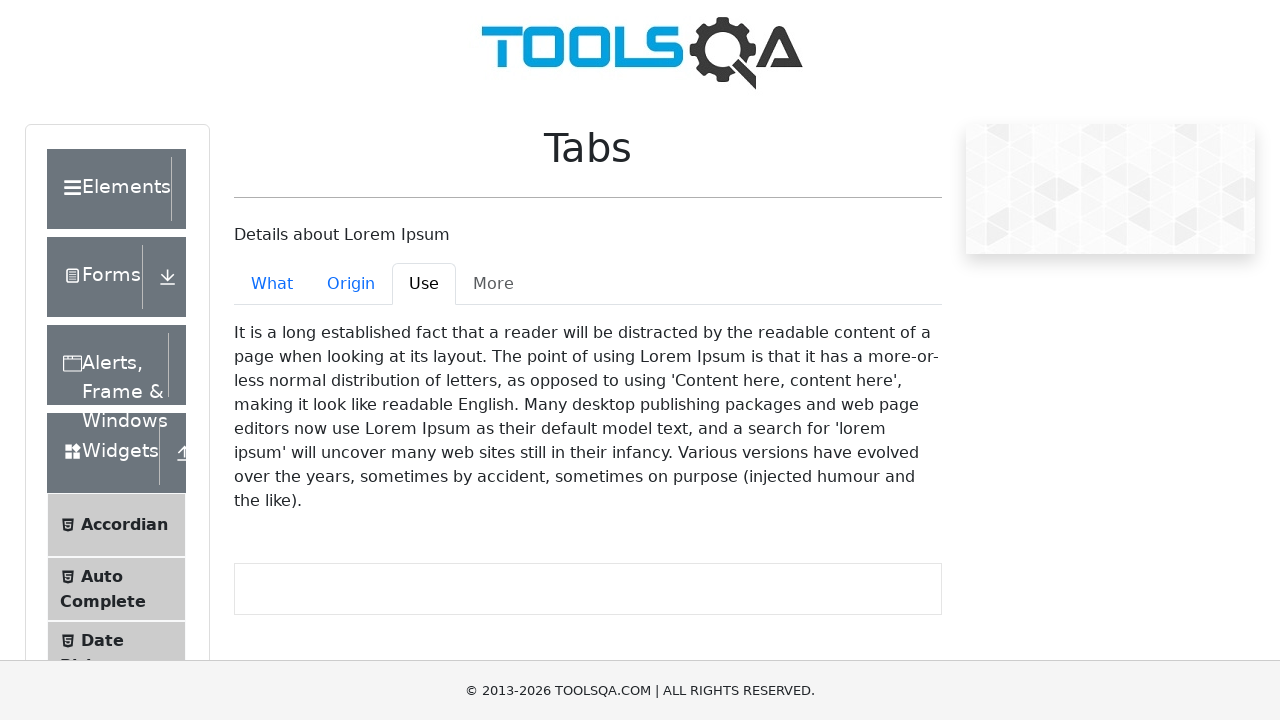